Tests scrolling functionality on a blog page by scrolling down by pixels and then scrolling to a specific input element

Starting URL: https://testautomationpractice.blogspot.com/

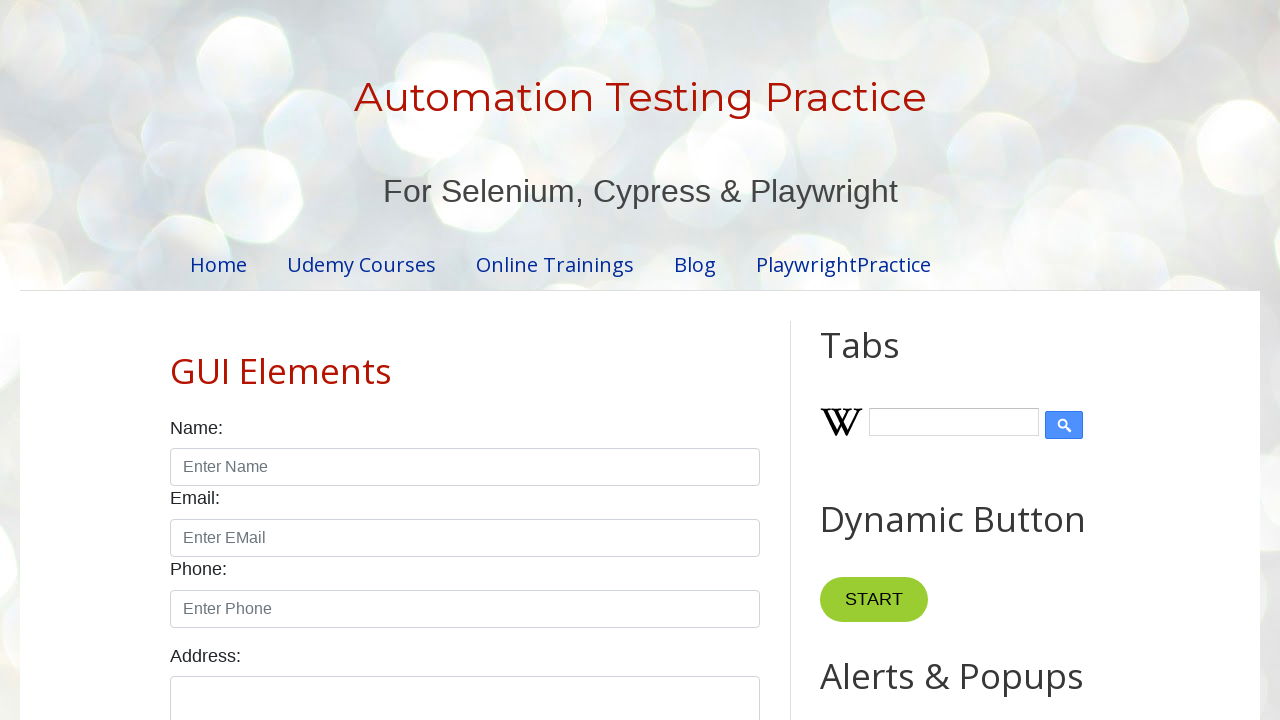

Scrolled down by 3000 pixels using JavaScript
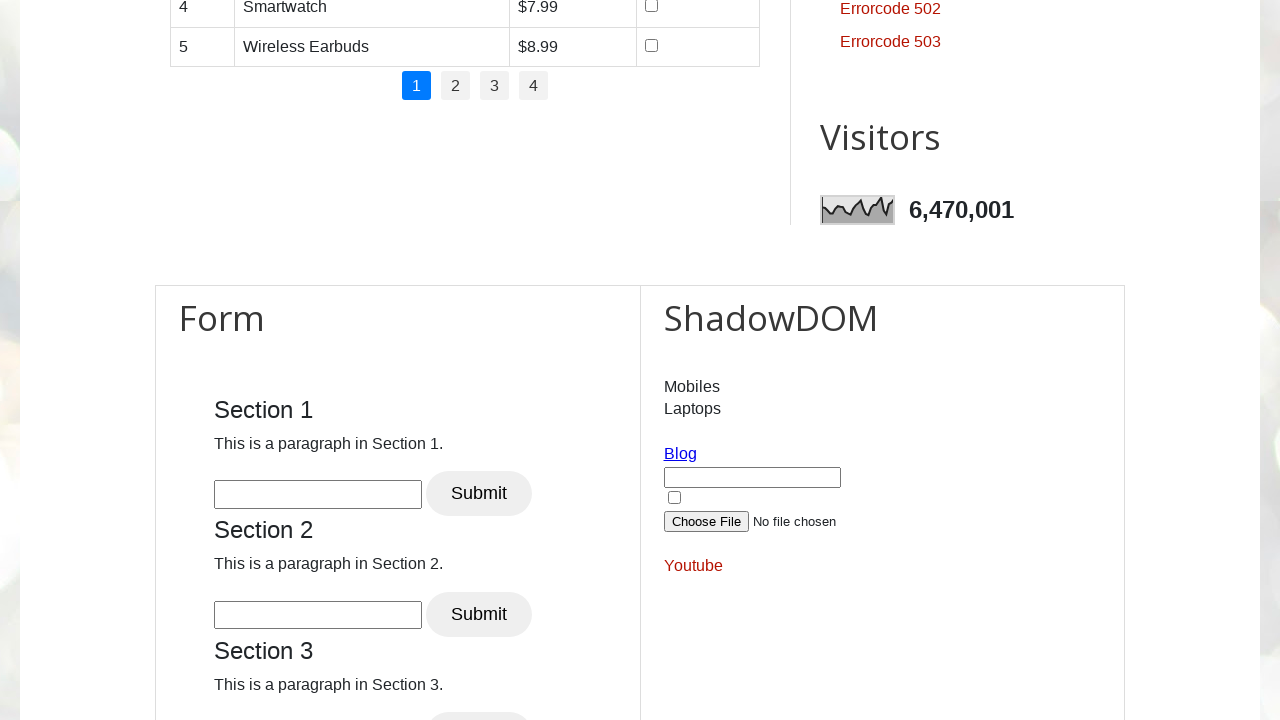

Located the name input element
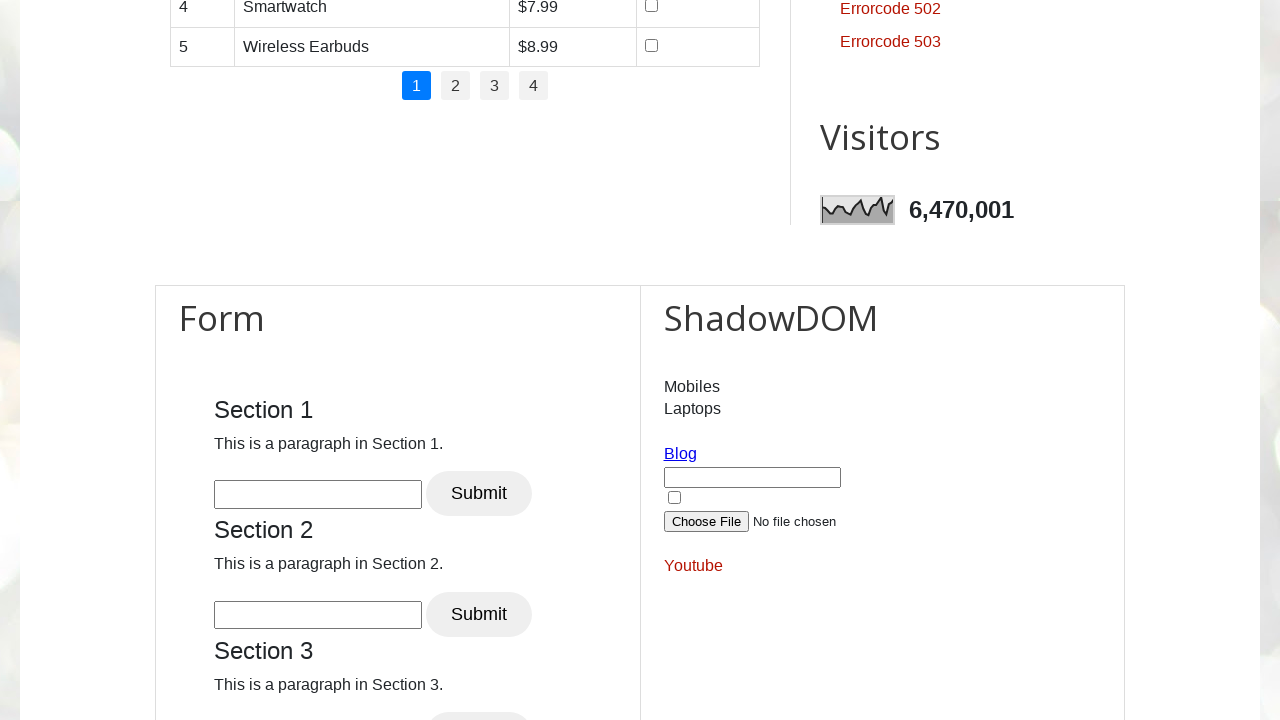

Scrolled name input element into view
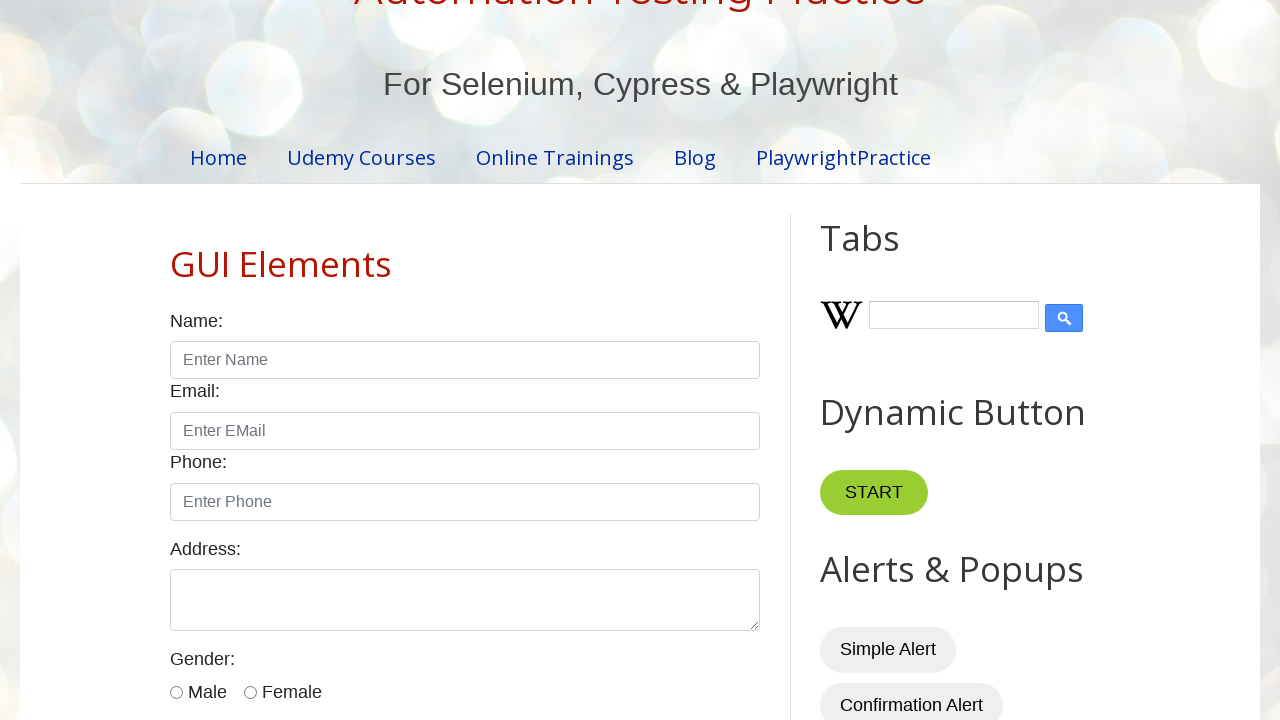

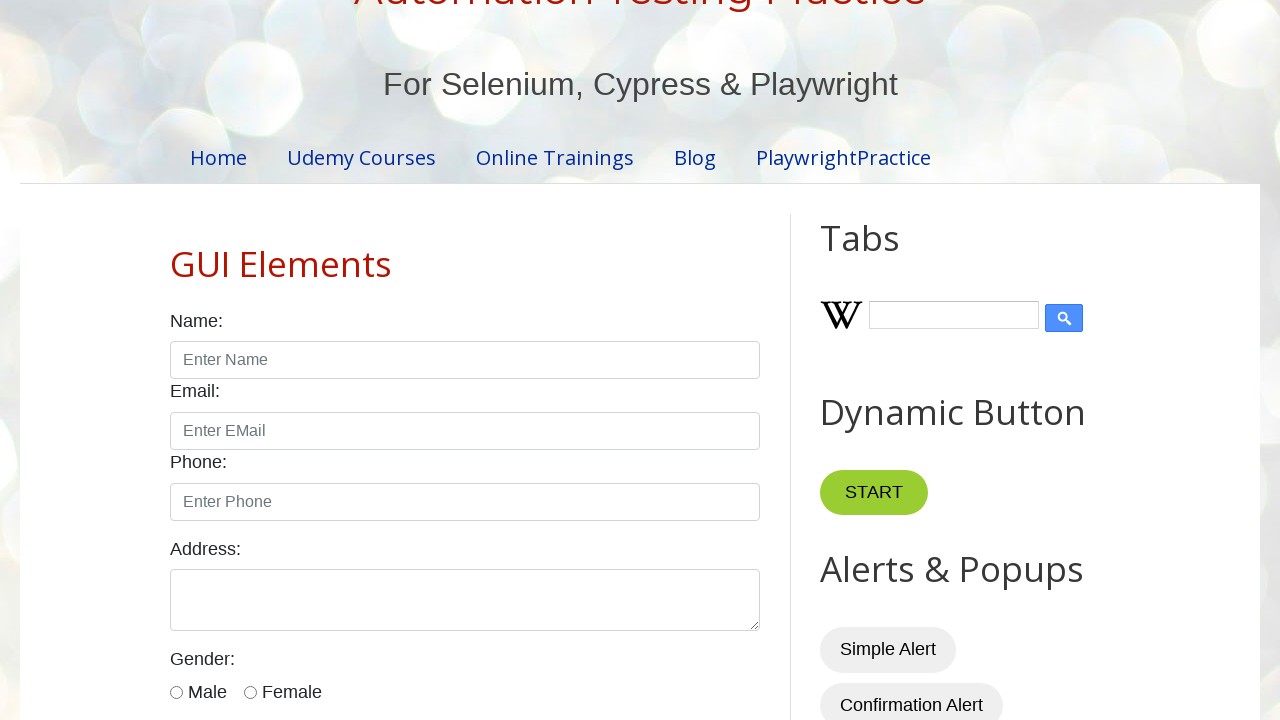